Tests checkbox functionality by verifying the initial state of a checkbox, clicking it, and verifying it becomes checked.

Starting URL: https://the-internet.herokuapp.com/checkboxes

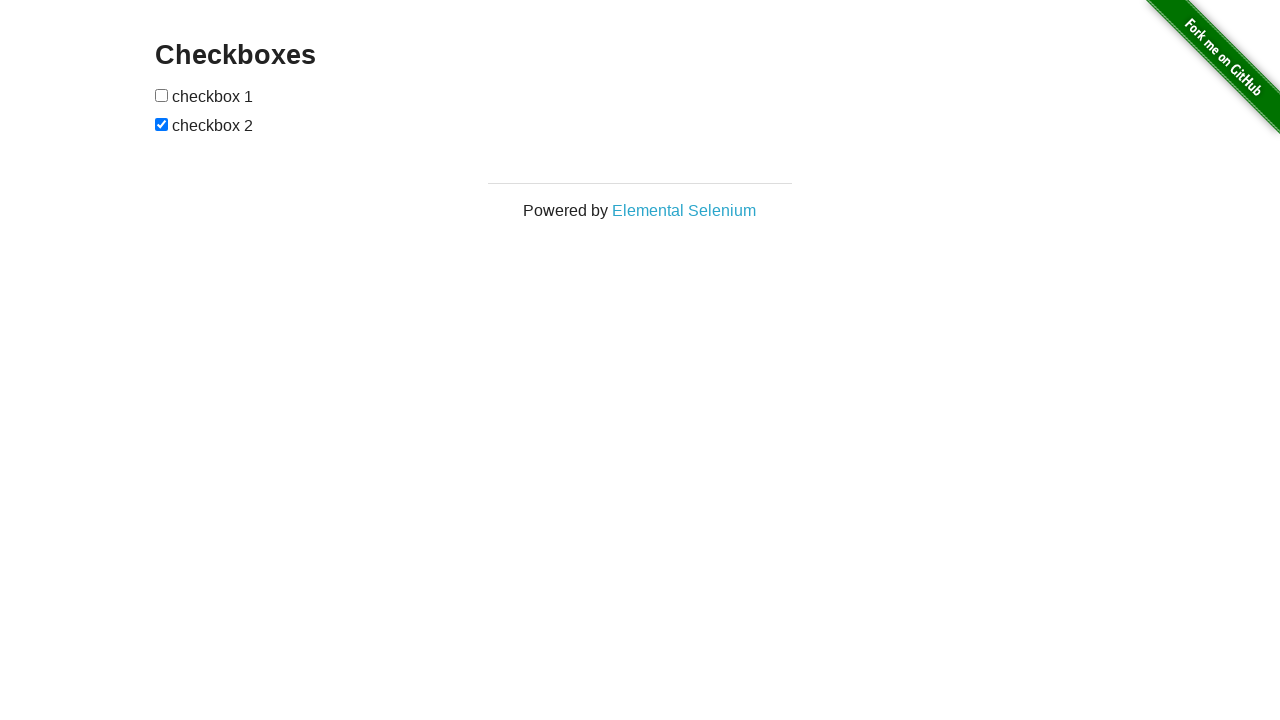

Located all checkbox input elements on the page
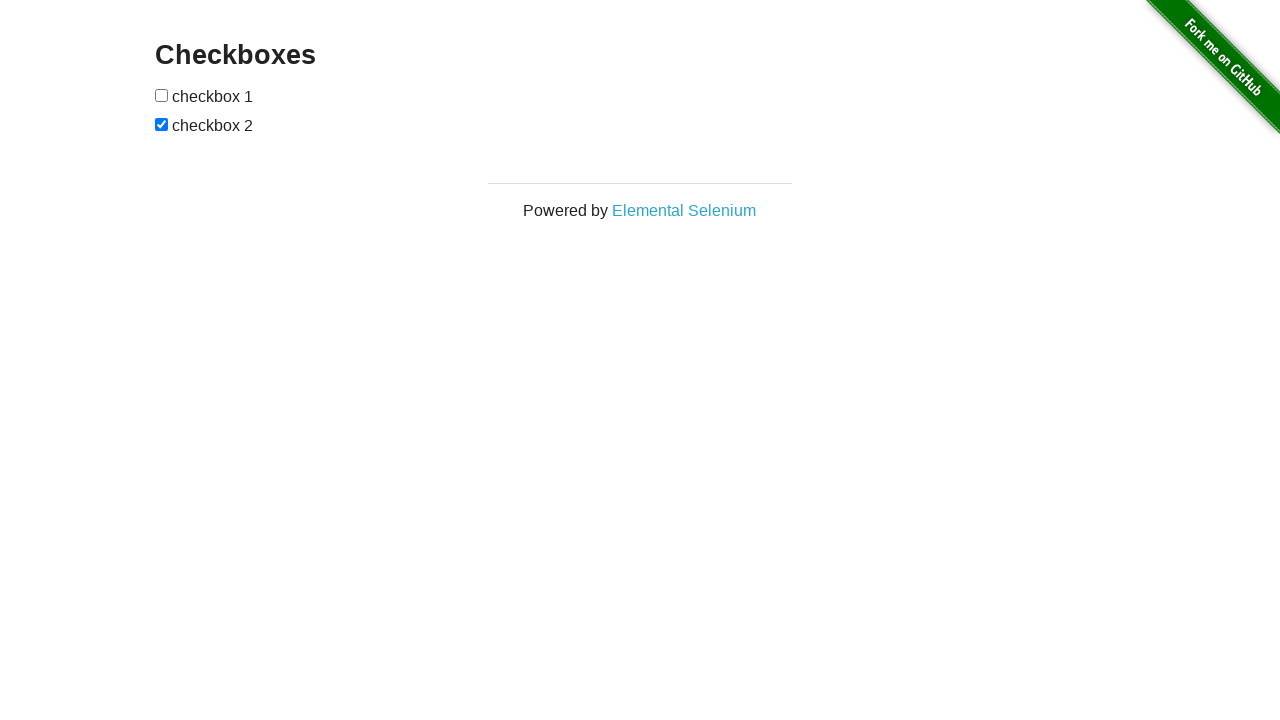

Retrieved the first checkbox element
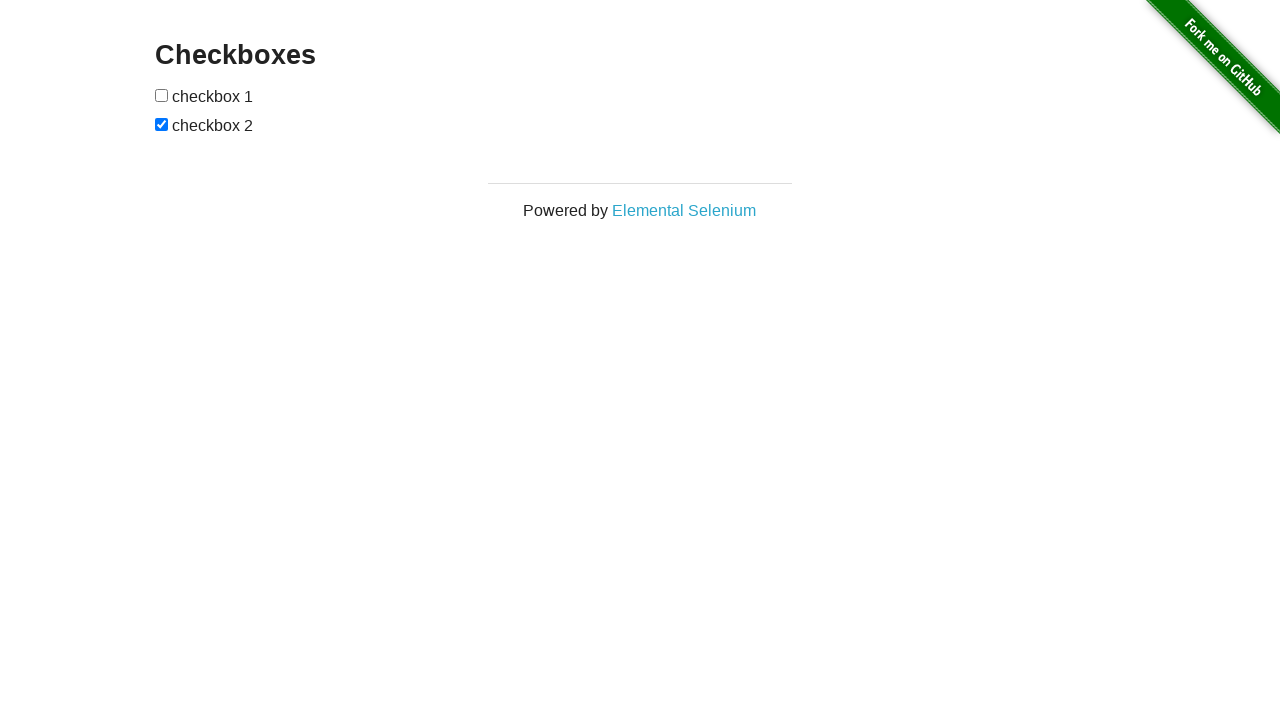

Verified first checkbox is initially unchecked
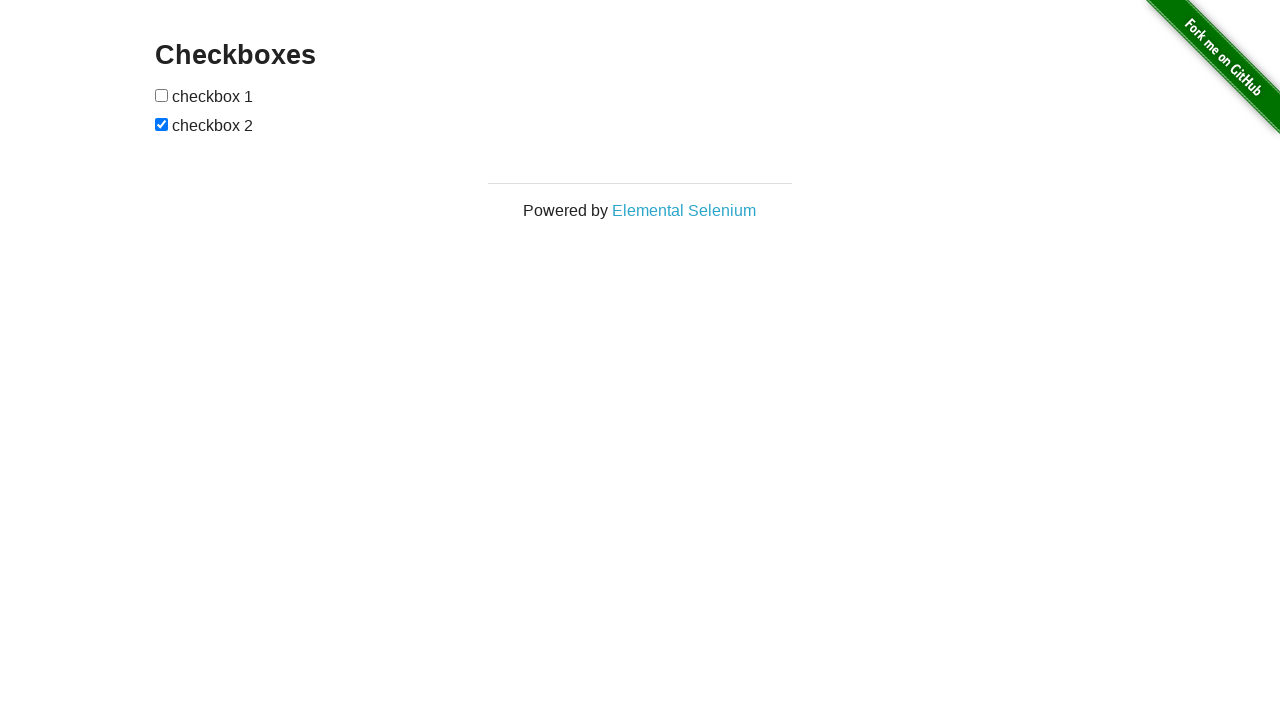

Clicked the first checkbox to check it at (162, 95) on input[type='checkbox'] >> nth=0
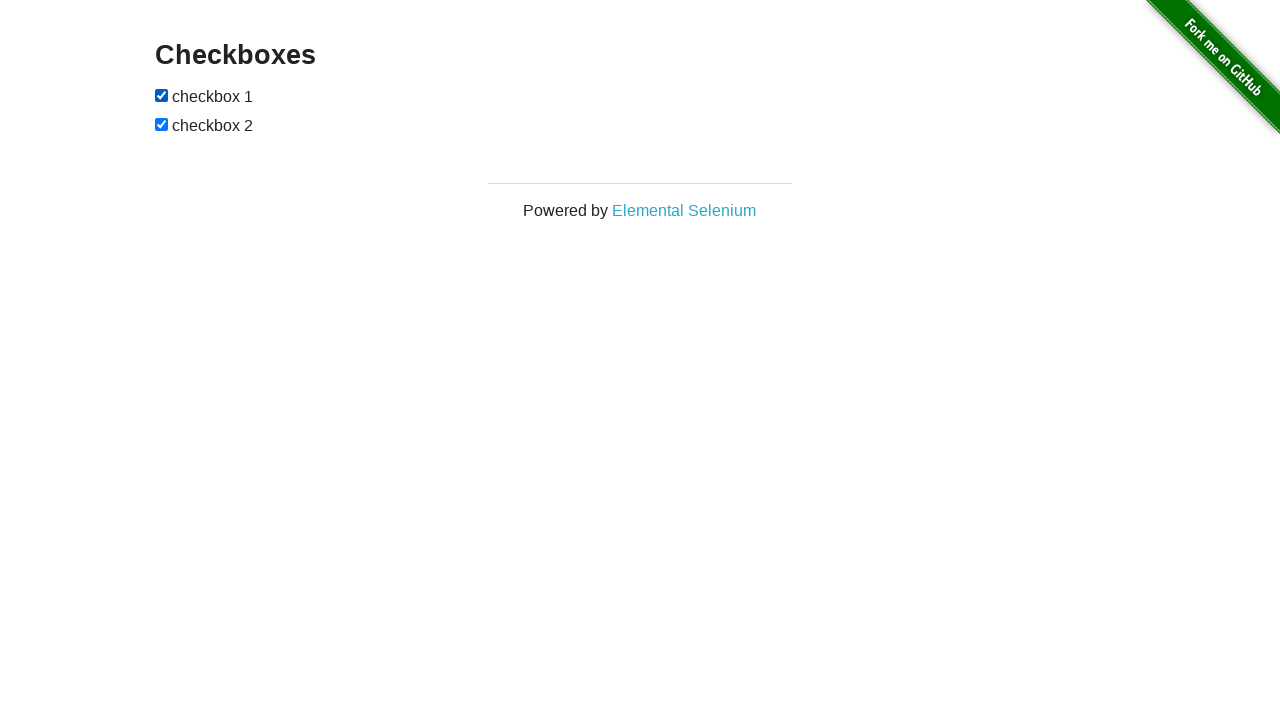

Verified first checkbox is now checked
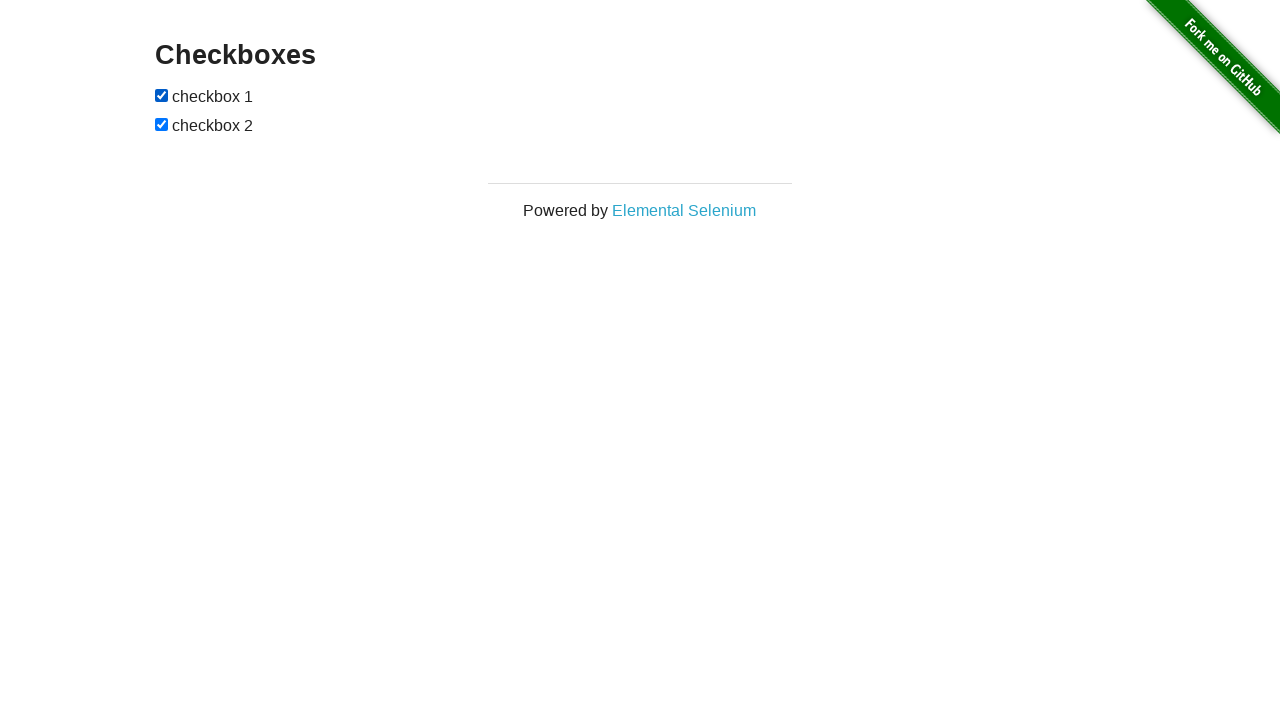

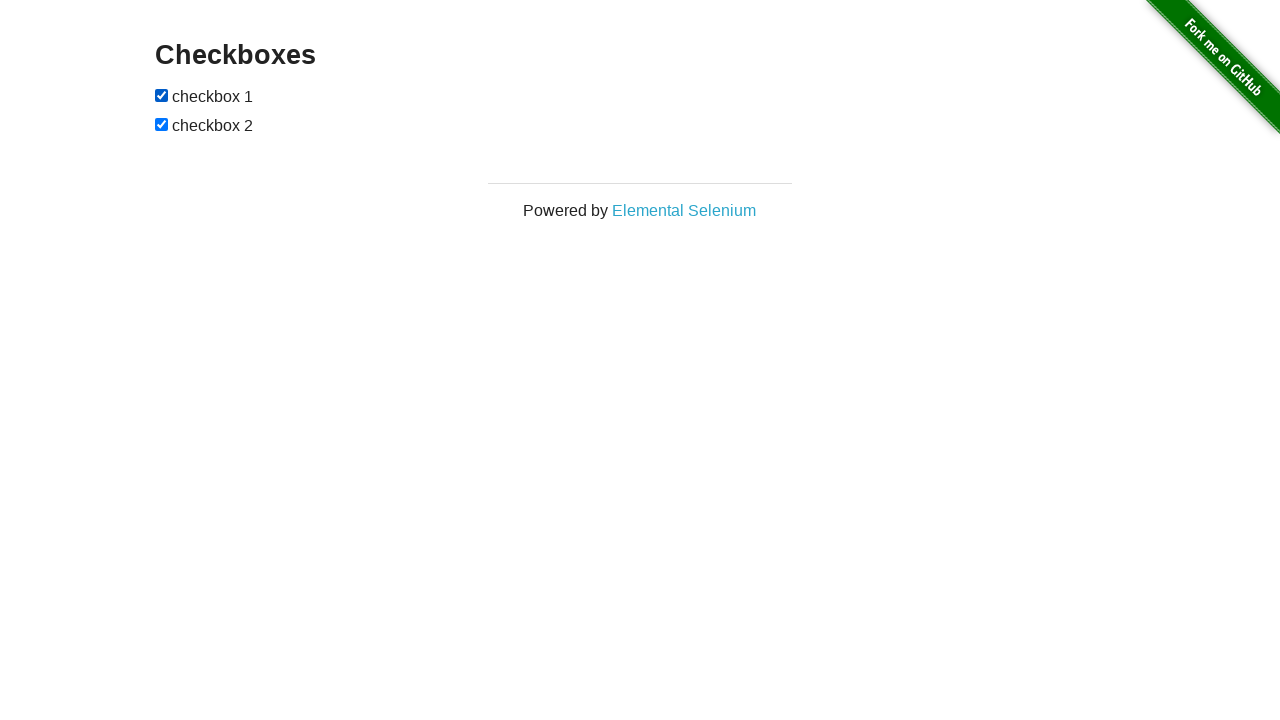